Verifies that the password input field can be located by its ID attribute

Starting URL: https://selectorshub.com/xpath-practice-page/

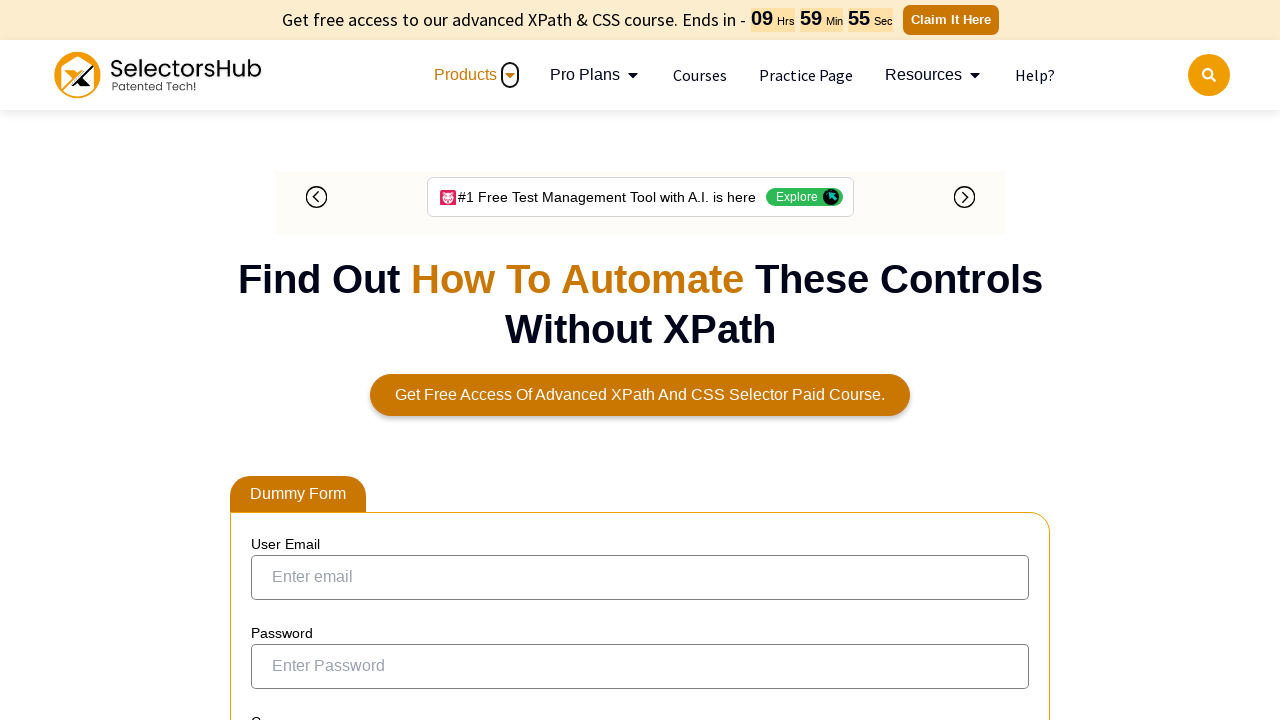

Password input field with ID 'pass' is present on the page
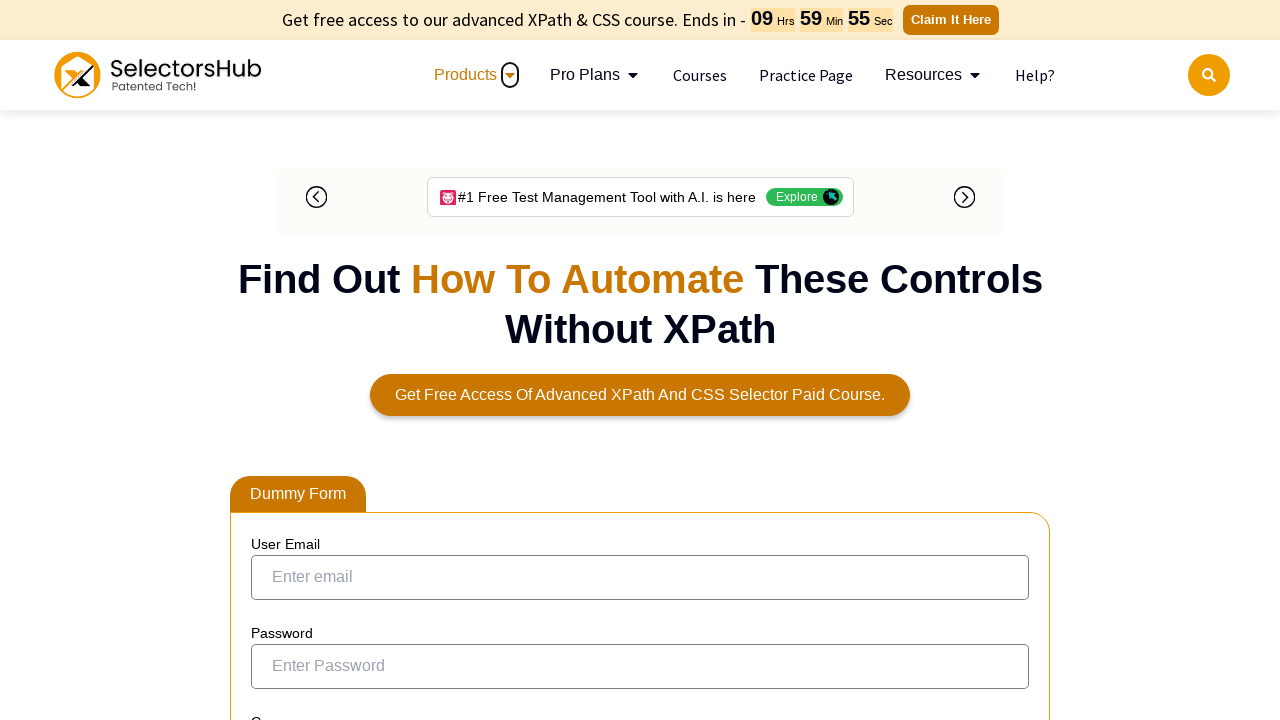

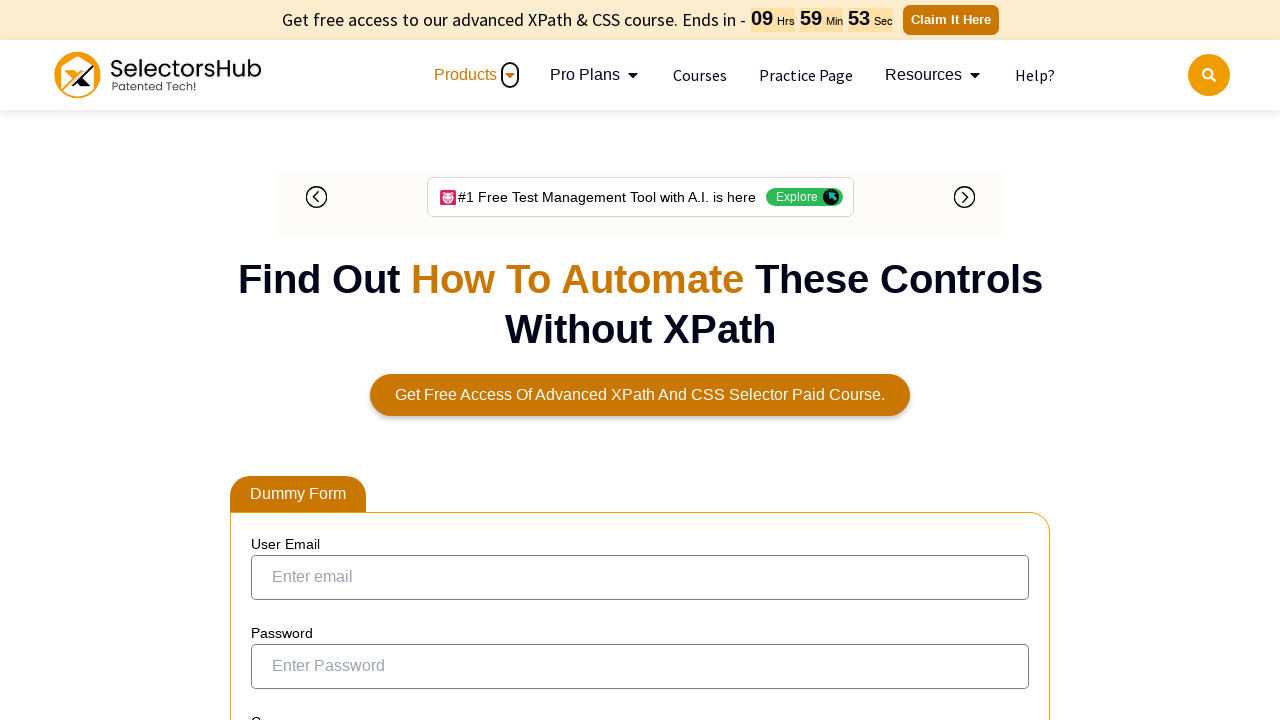